Tests radio button interactions including selection, deselection verification, checking default selections, and conditional selection based on current state

Starting URL: https://www.leafground.com/radio.xhtml

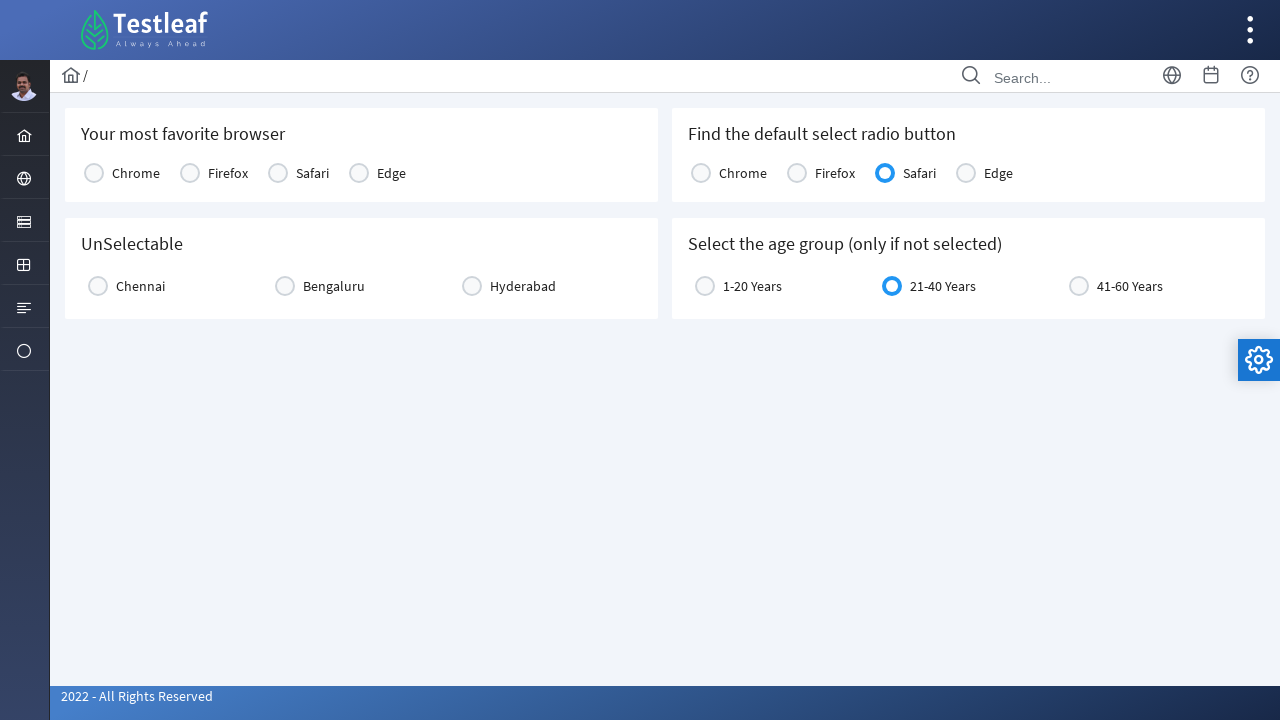

Selected 'Your most favourite browser' radio button at (94, 173) on (//div[@class='ui-radiobutton-box ui-widget ui-corner-all ui-state-default'])[9]
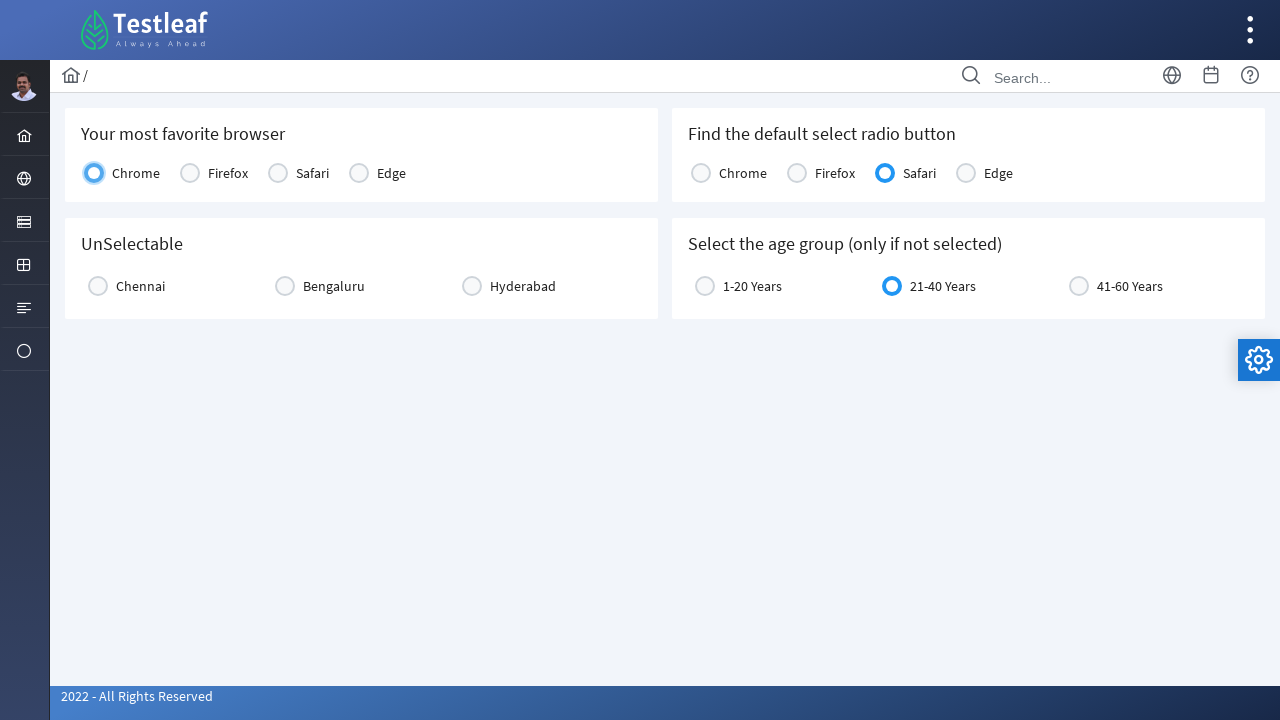

Clicked Chennai radio button (first click) at (98, 286) on xpath=//input[@value='Chennai']/following::div[1]/span
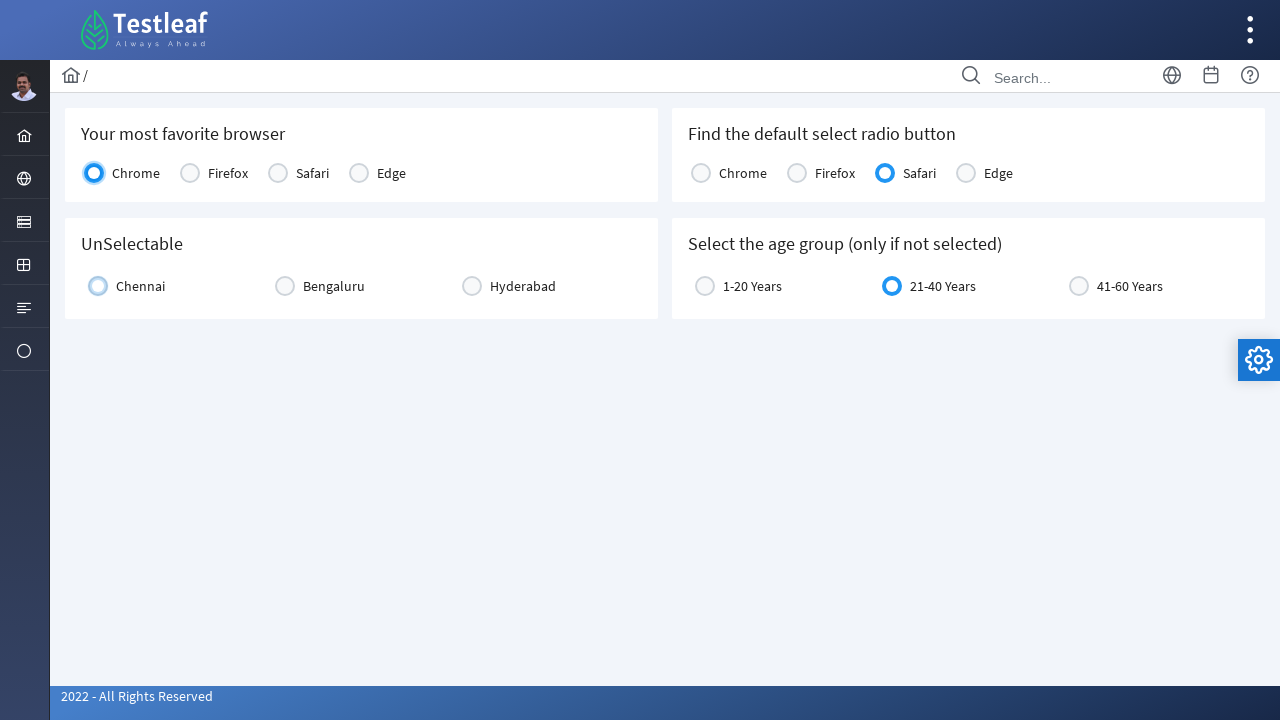

Clicked Chennai radio button again to verify unselection behavior at (98, 286) on xpath=//input[@value='Chennai']/following::div[1]/span
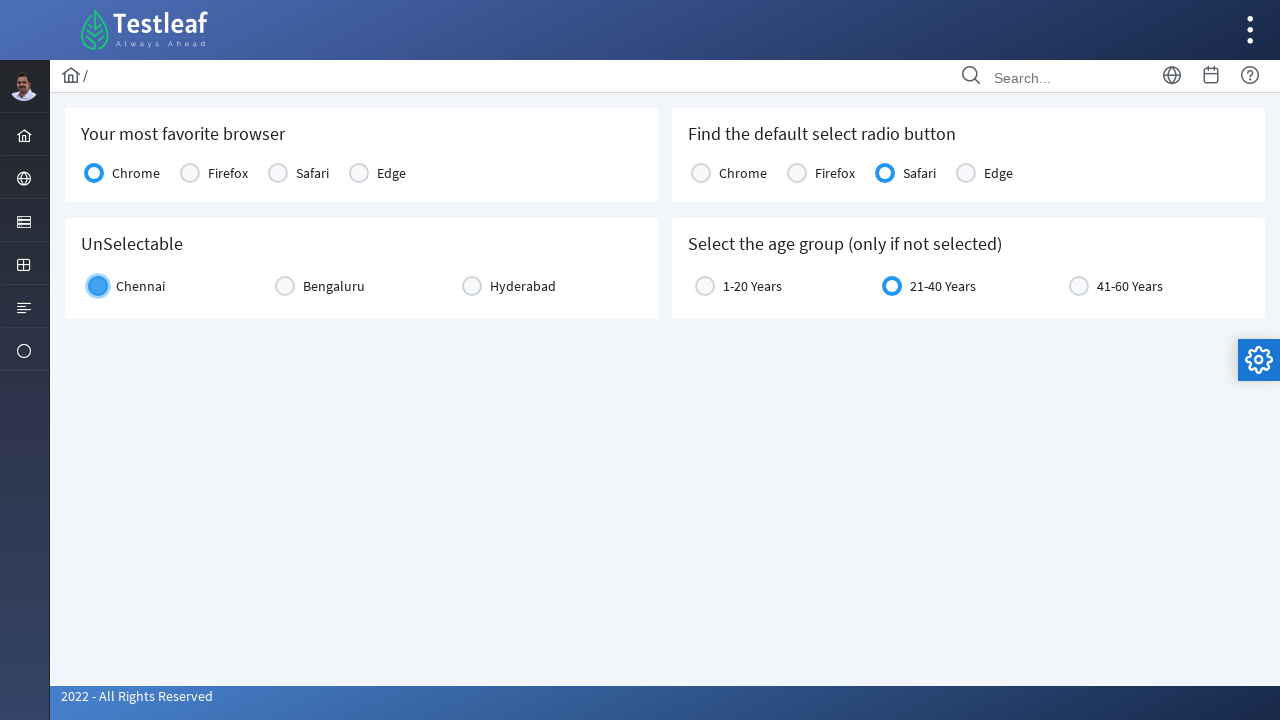

Checked if Option3 radio button is selected
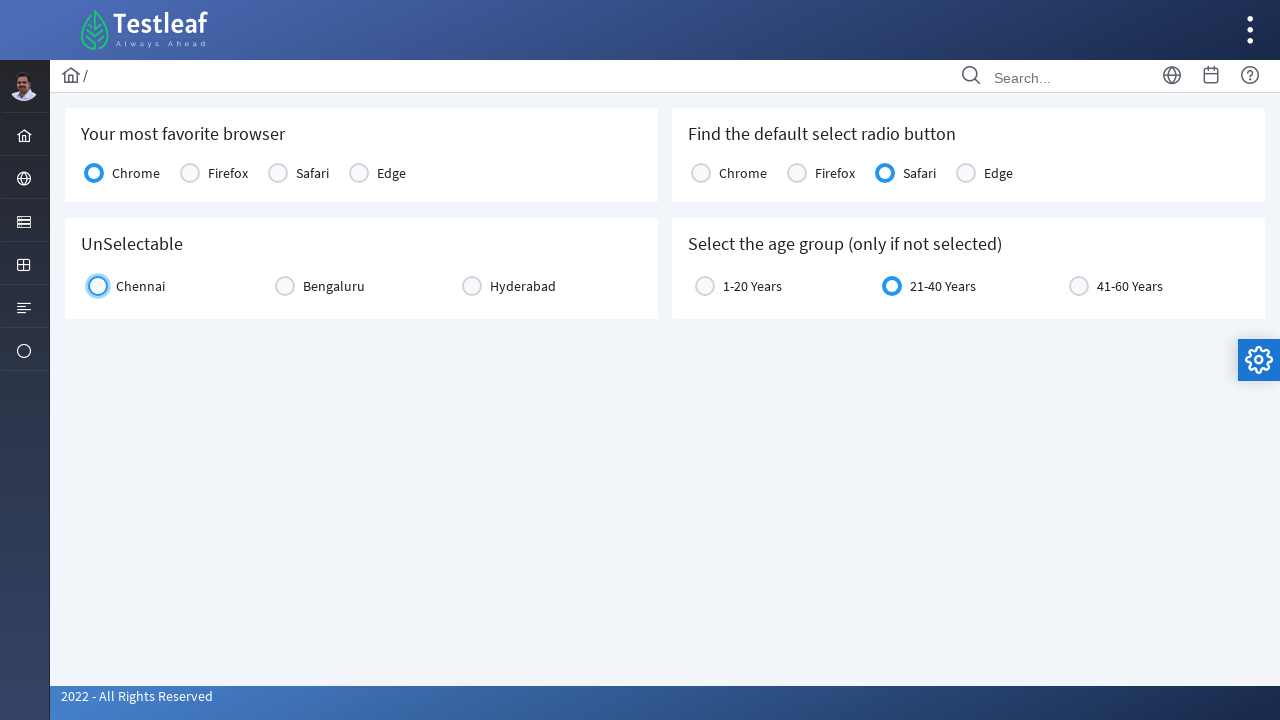

Retrieved Option3 label text
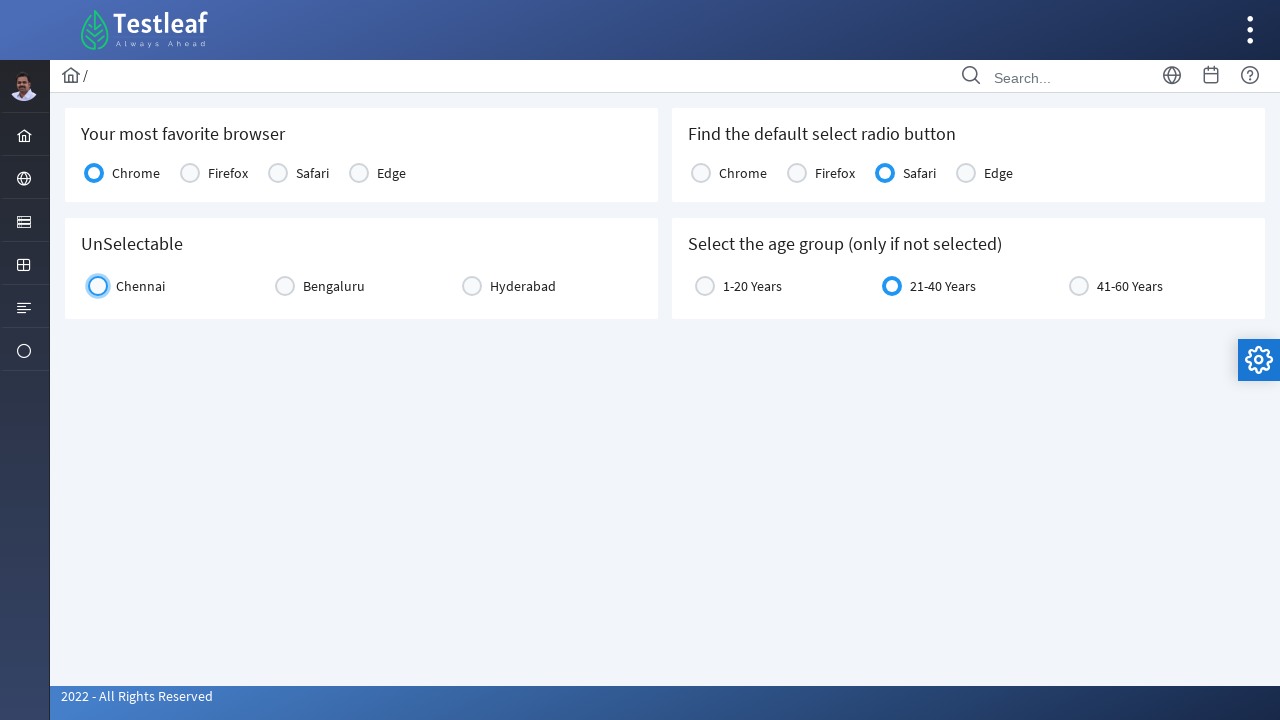

Checked if '21-40 Years' age group radio button is selected
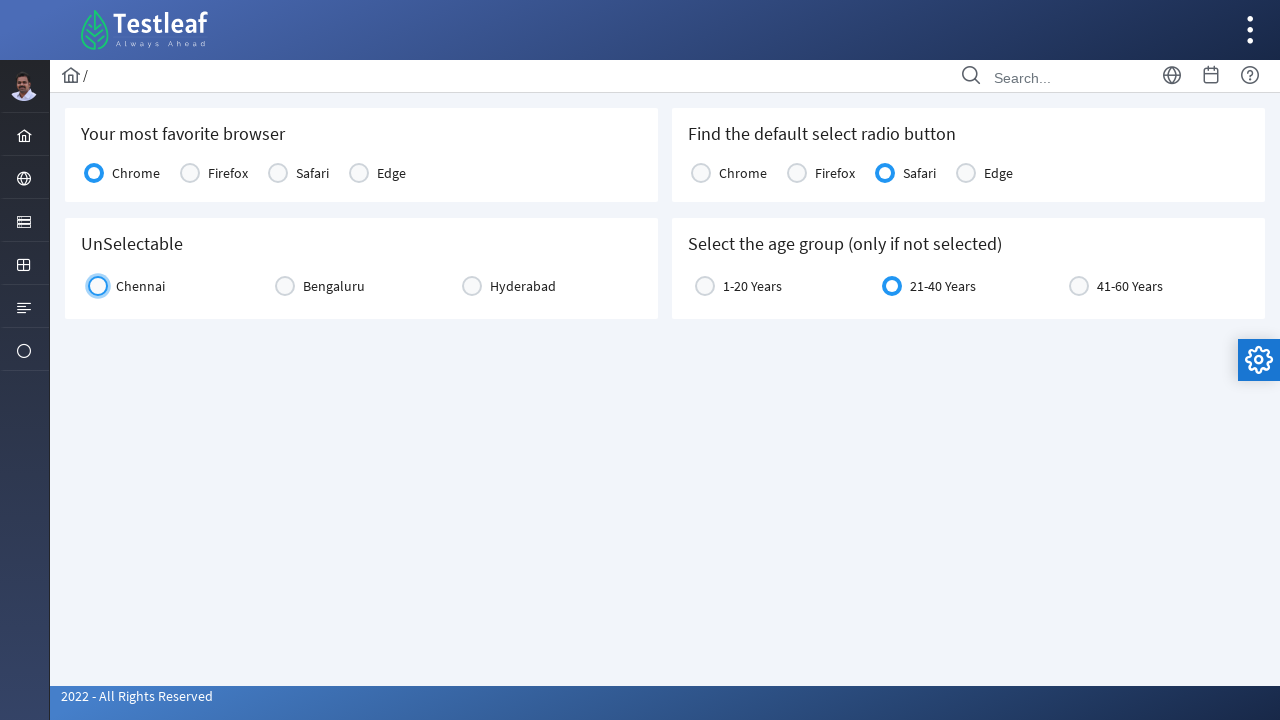

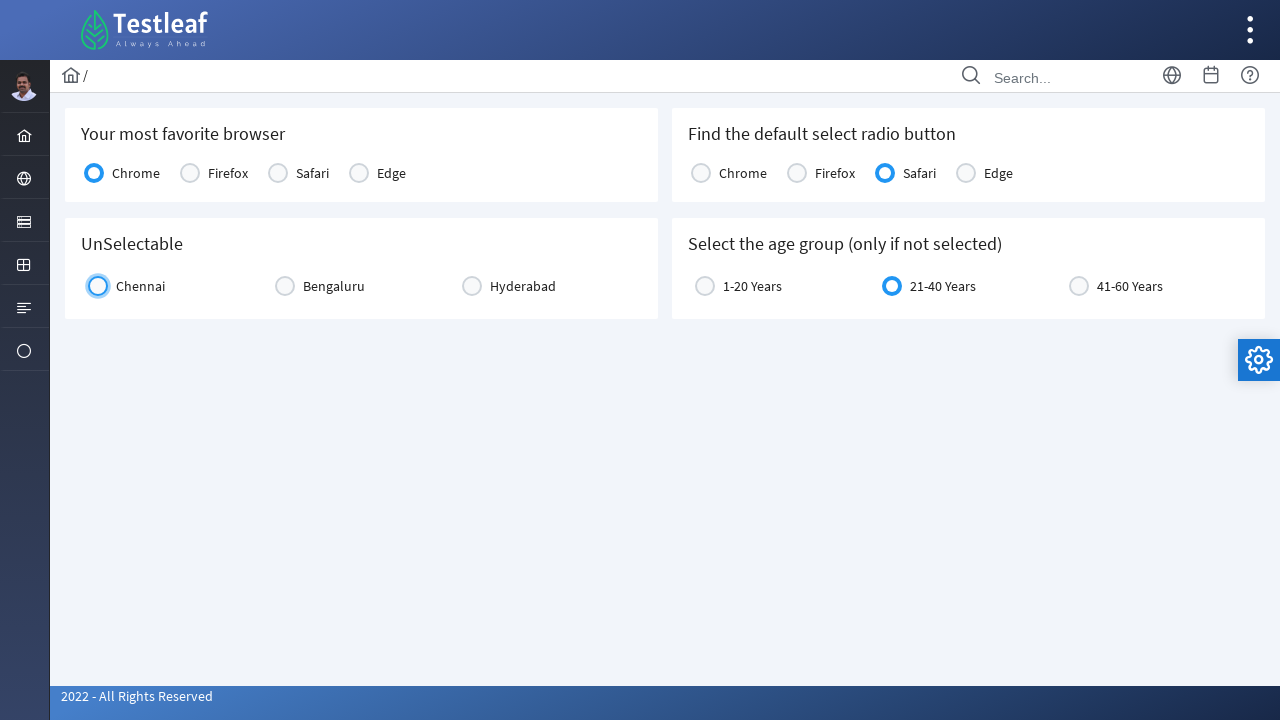